Navigates to the BC Parks homepage and clicks on "See all advisories" link to verify navigation to the active advisories page

Starting URL: https://bcparks.ca/

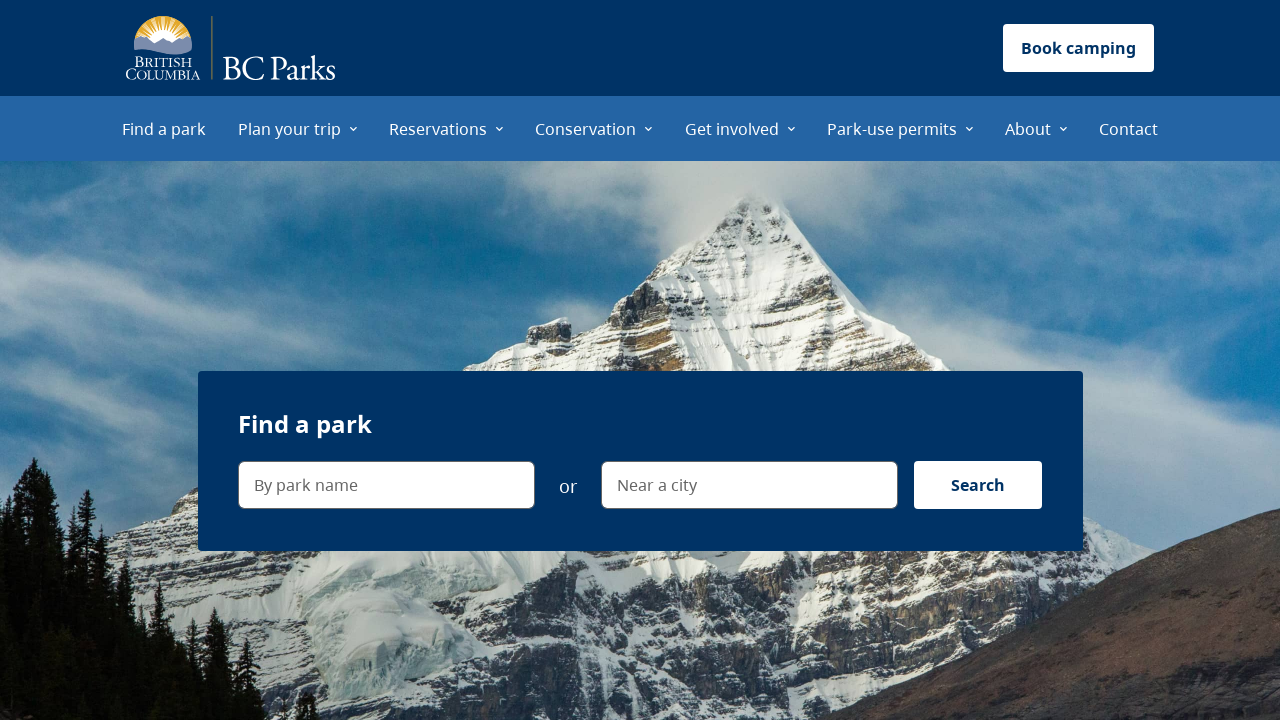

BC Parks homepage loaded and DOM content is ready
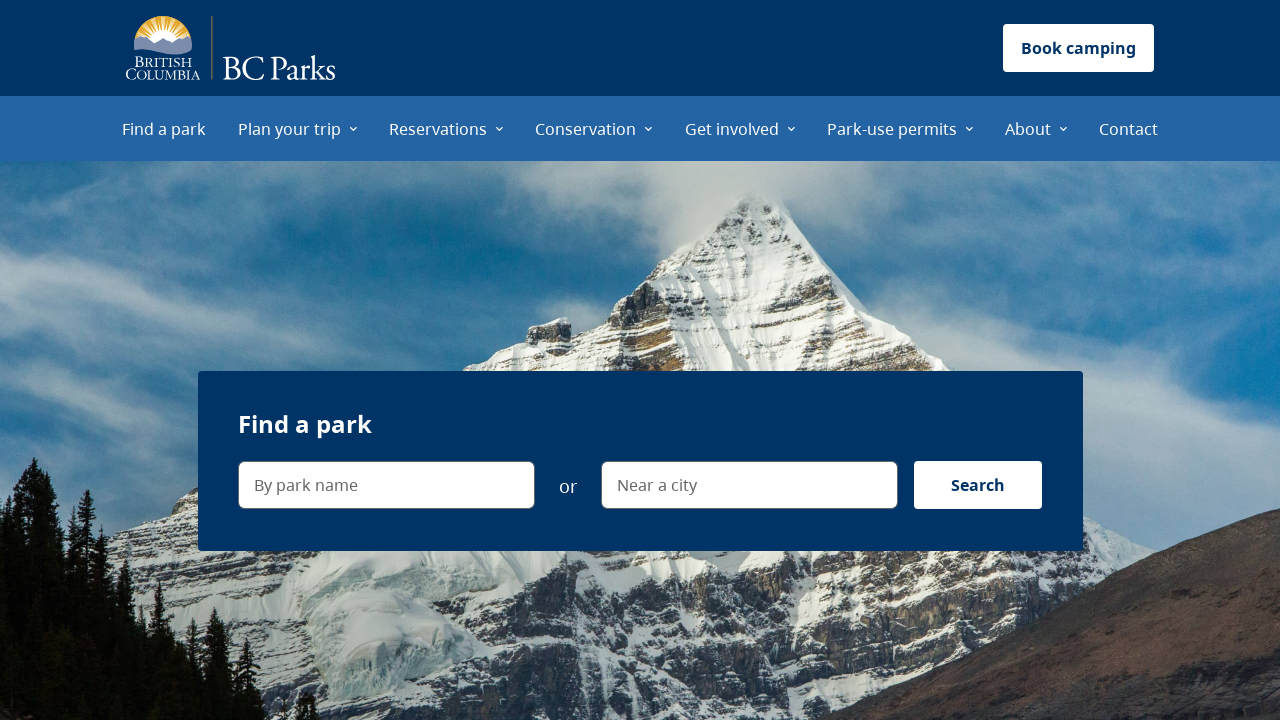

Clicked on 'See all advisories' link at (985, 361) on internal:text="See all advisories"i
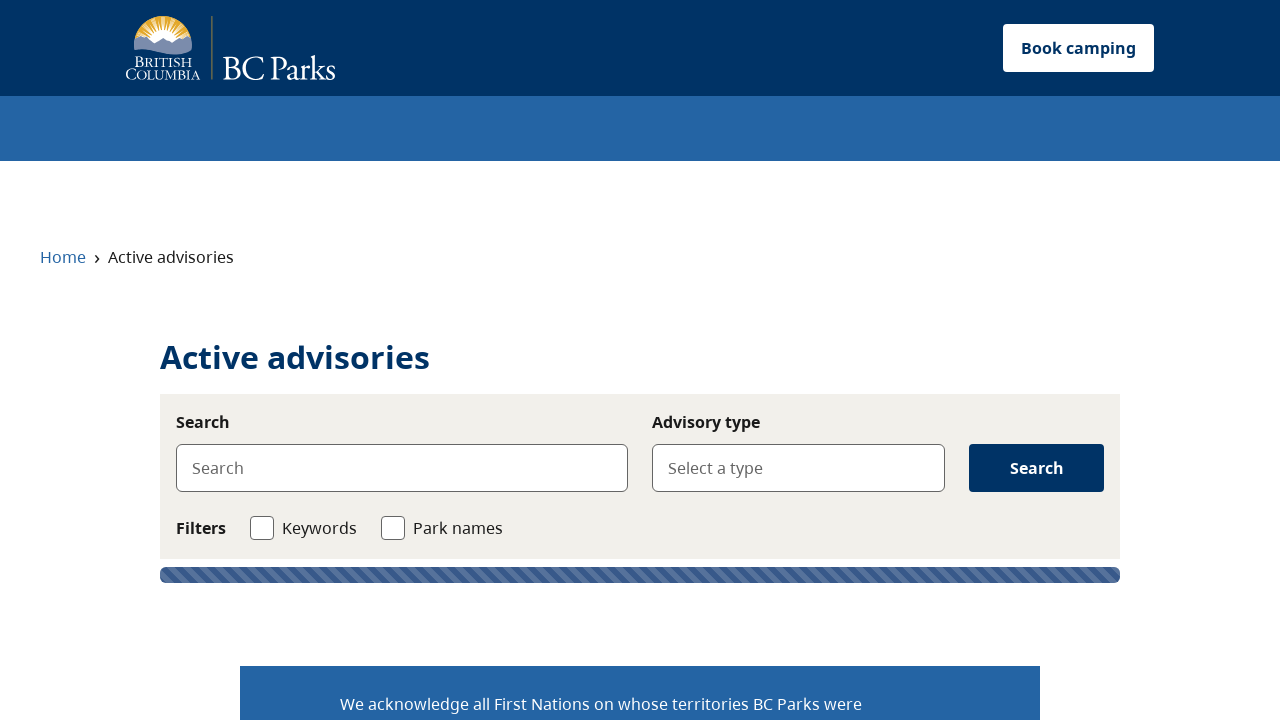

Successfully navigated to active advisories page
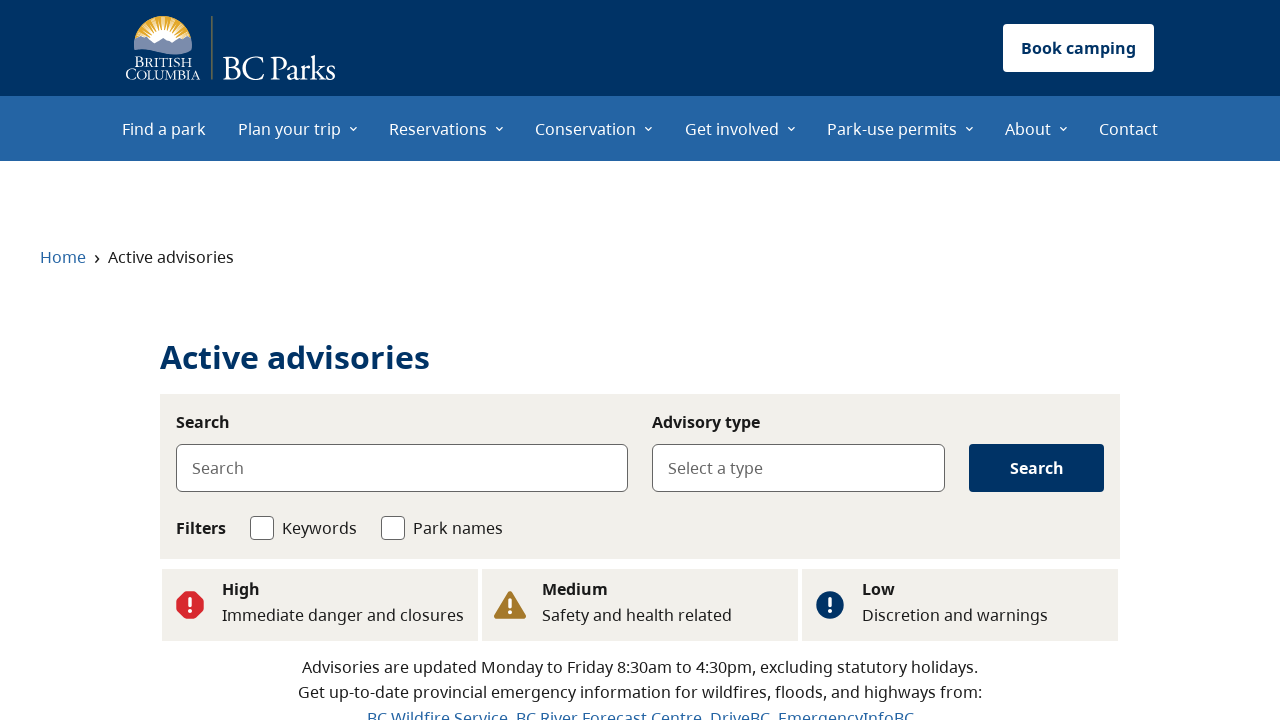

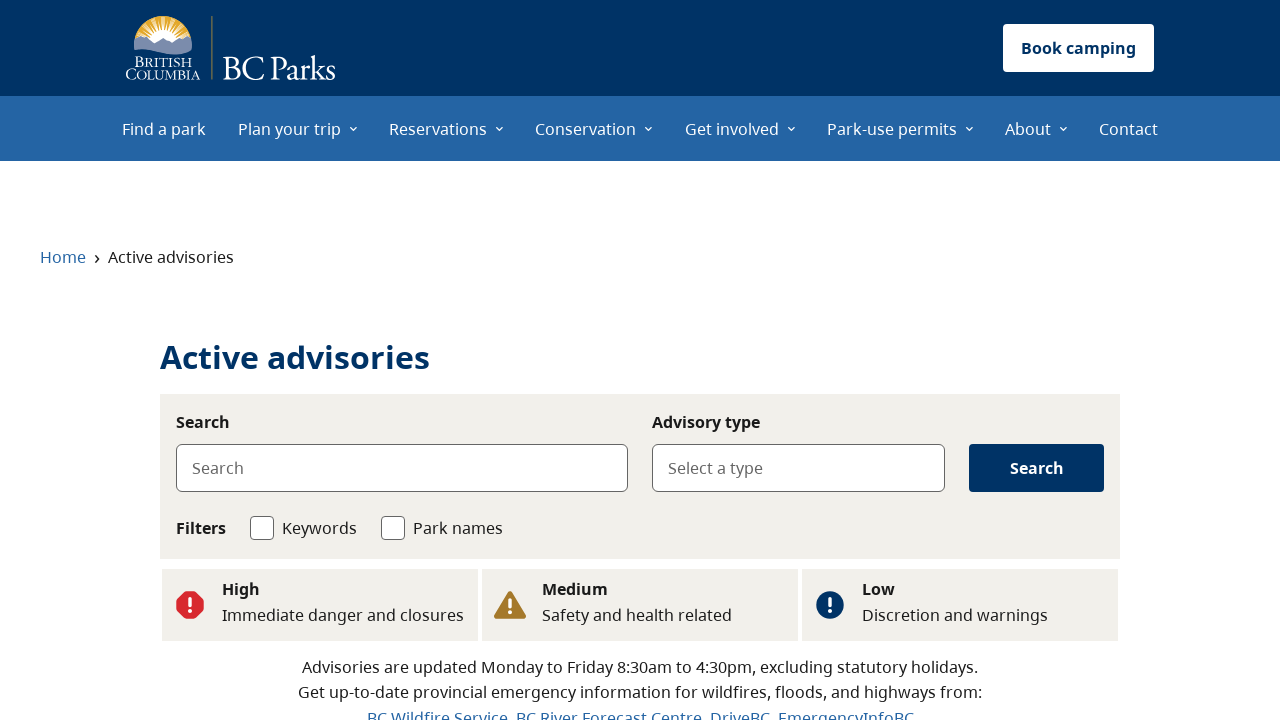